Tests scrolling to a link element and clicking it using filter method

Starting URL: https://the-internet.herokuapp.com/

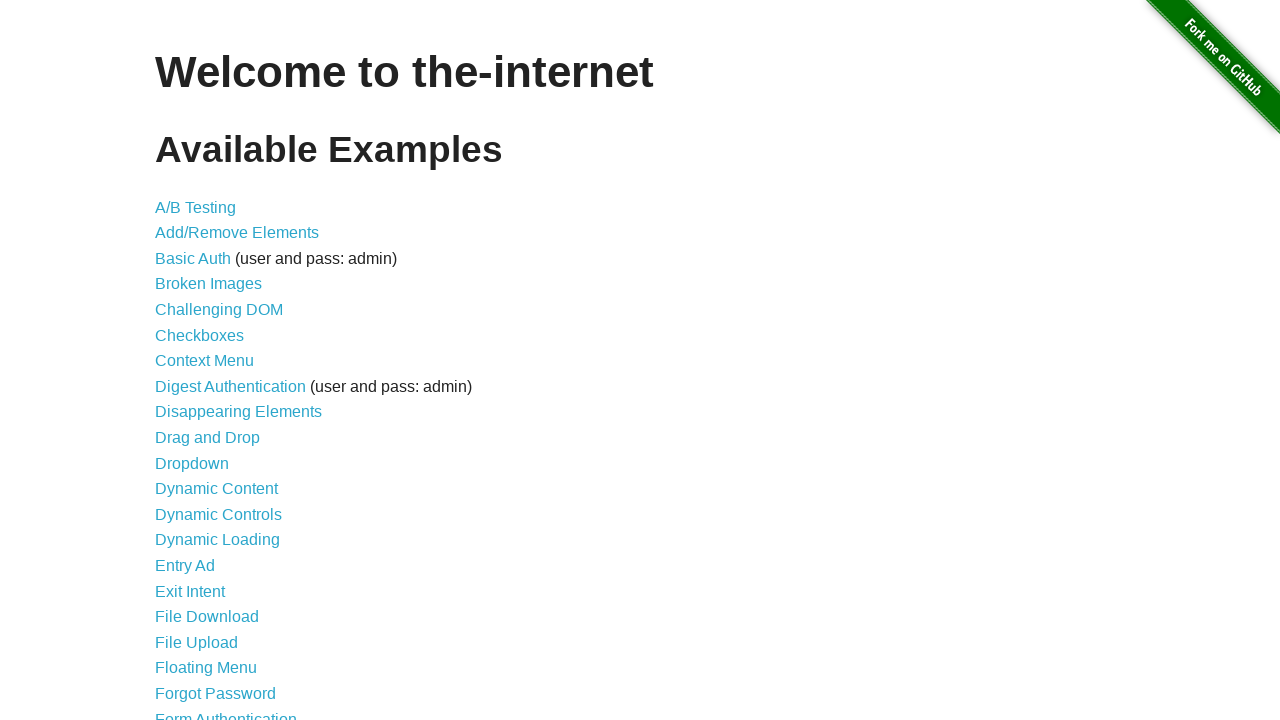

Located link element with text 'Elemental' using filter
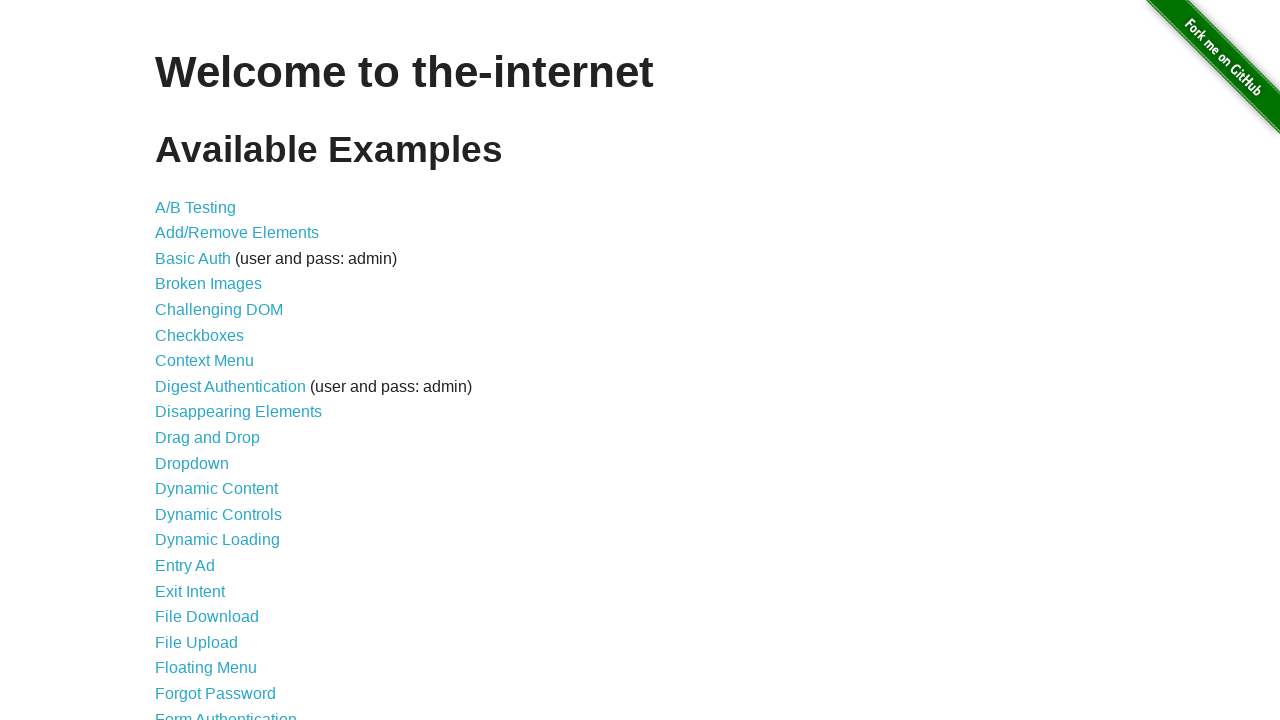

Scrolled link element into view
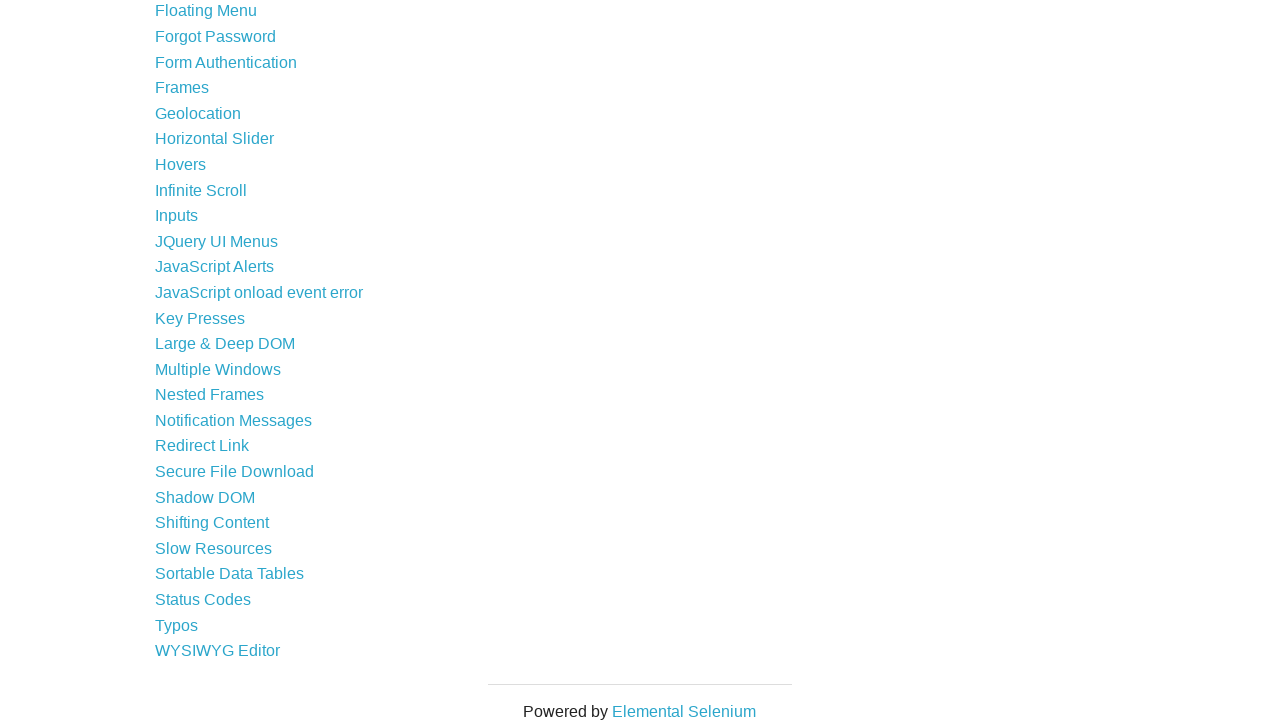

Clicked the 'Elemental' link at (684, 711) on a >> internal:has-text="Elemental"i
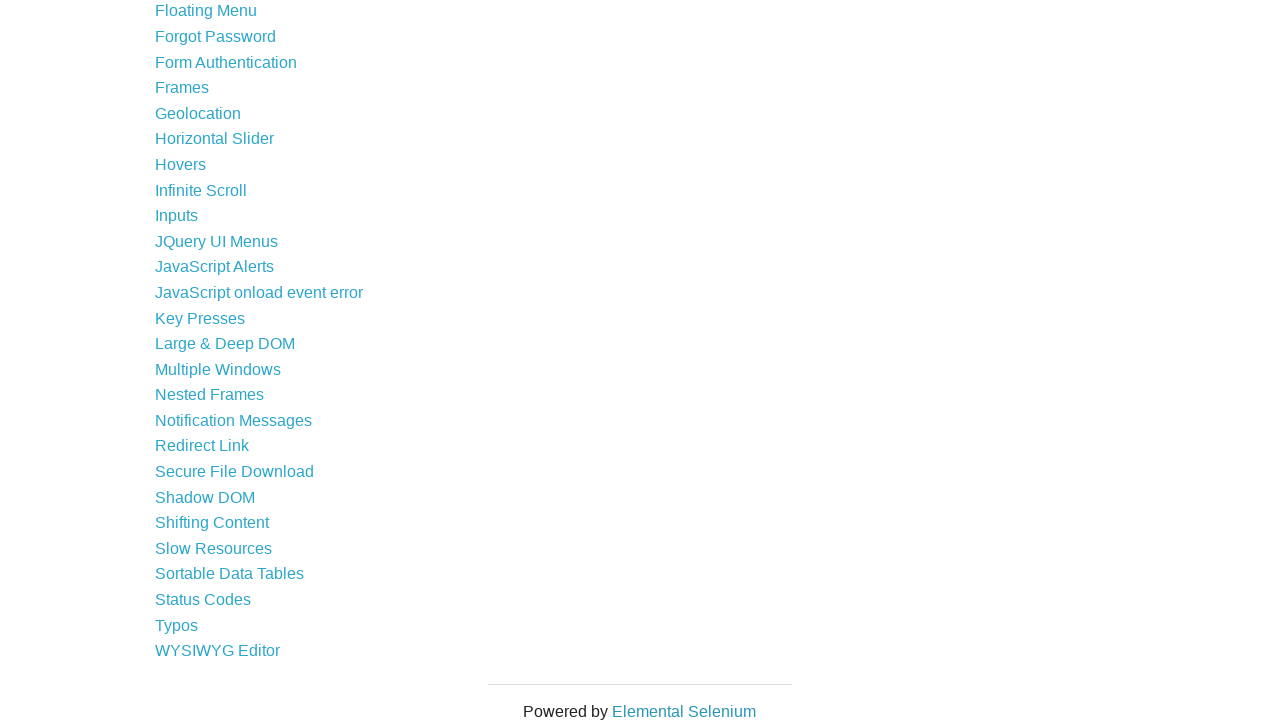

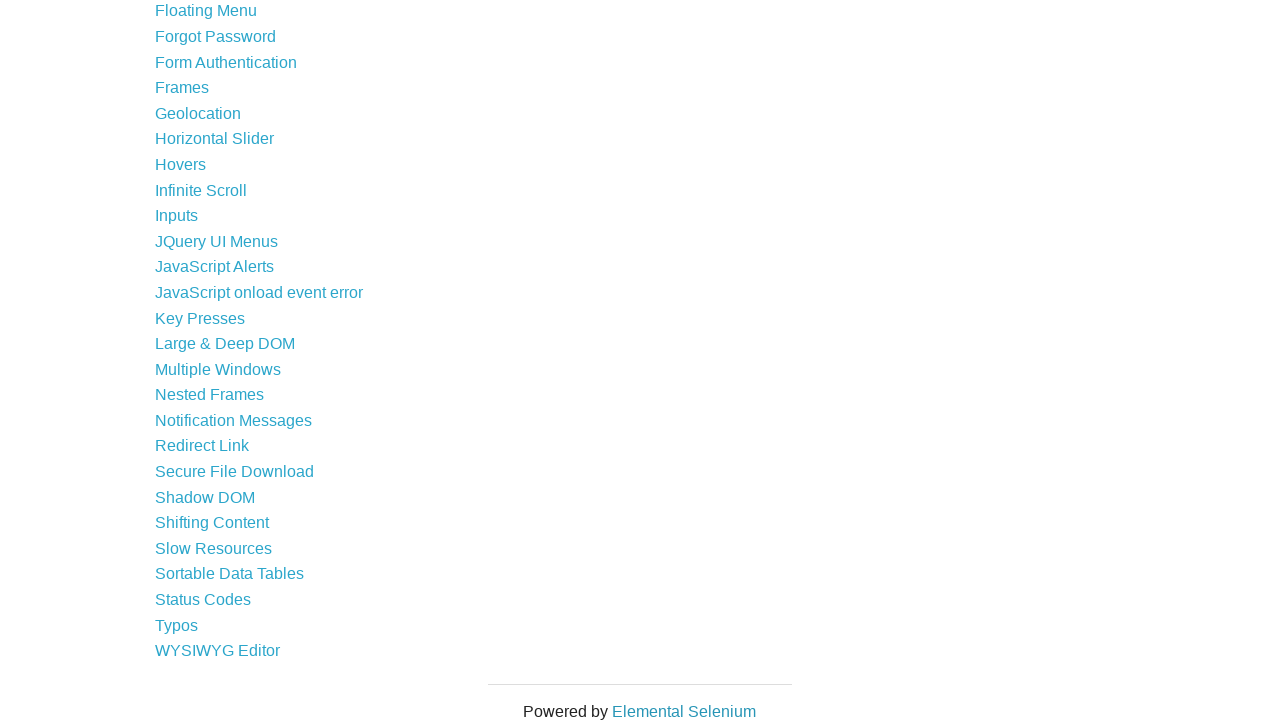